Tests the Energy Australia plans page by clicking on the postcode link and entering a postcode value

Starting URL: https://www.energyaustralia.com.au/home/electricity-and-gas/plans

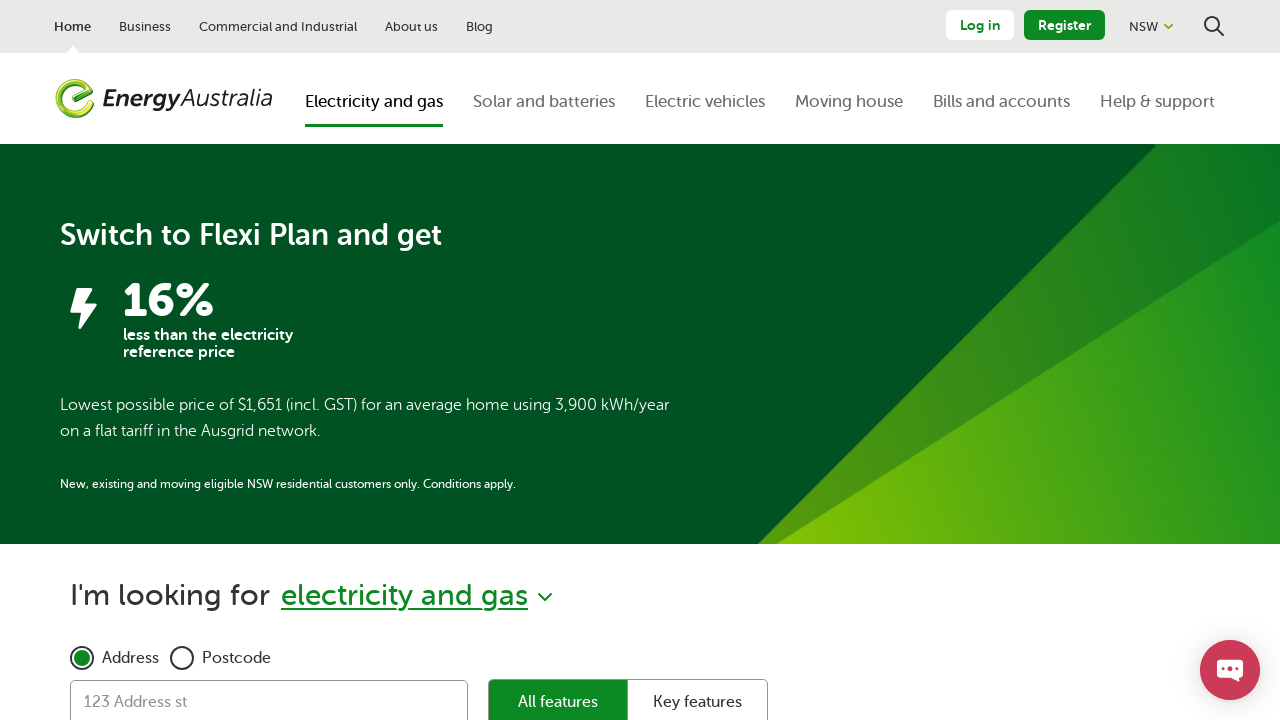

Navigated to Energy Australia plans page
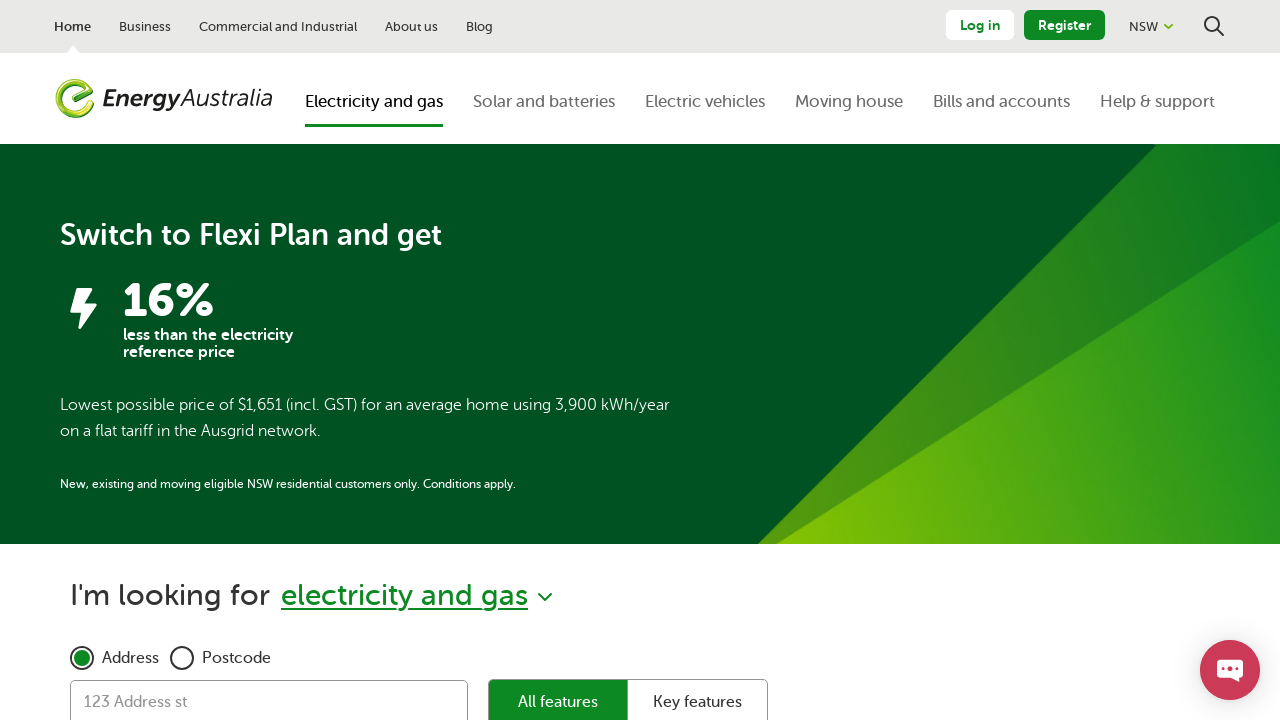

Clicked on Postcode link at (236, 658) on text=Postcode
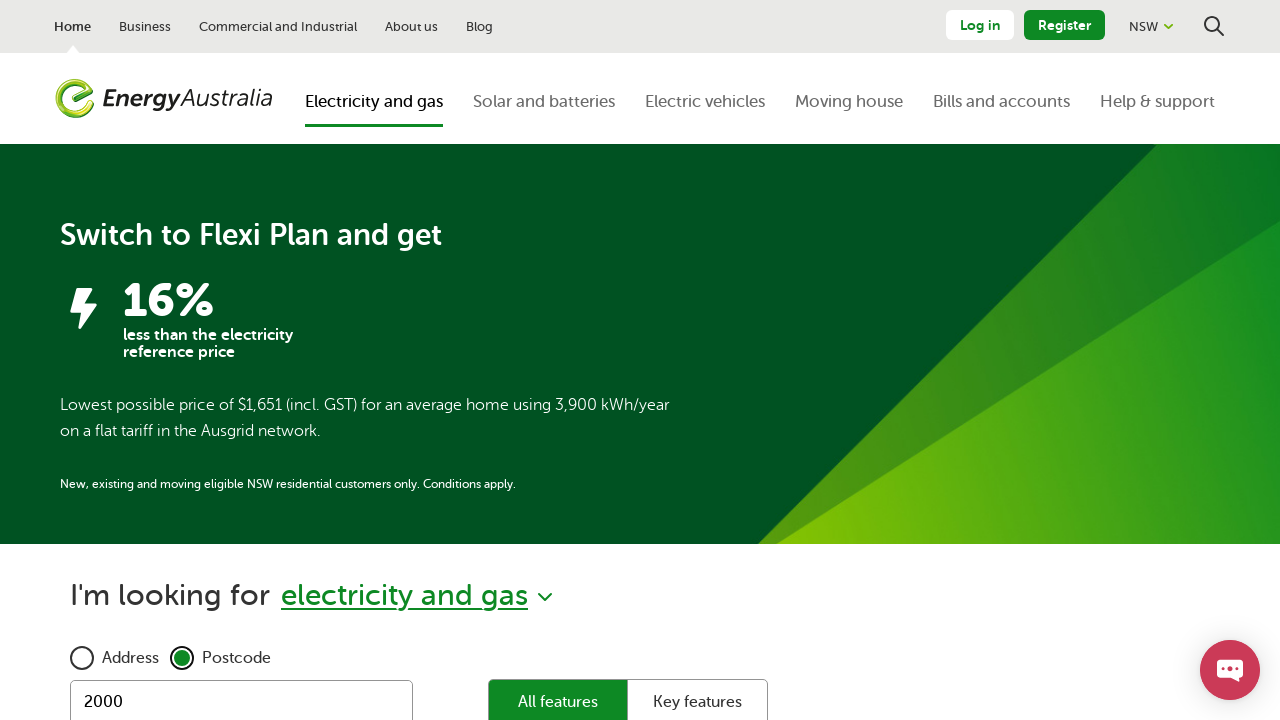

Entered postcode '3024' in the input field on input[name='refine-location-refine-postcode-input']
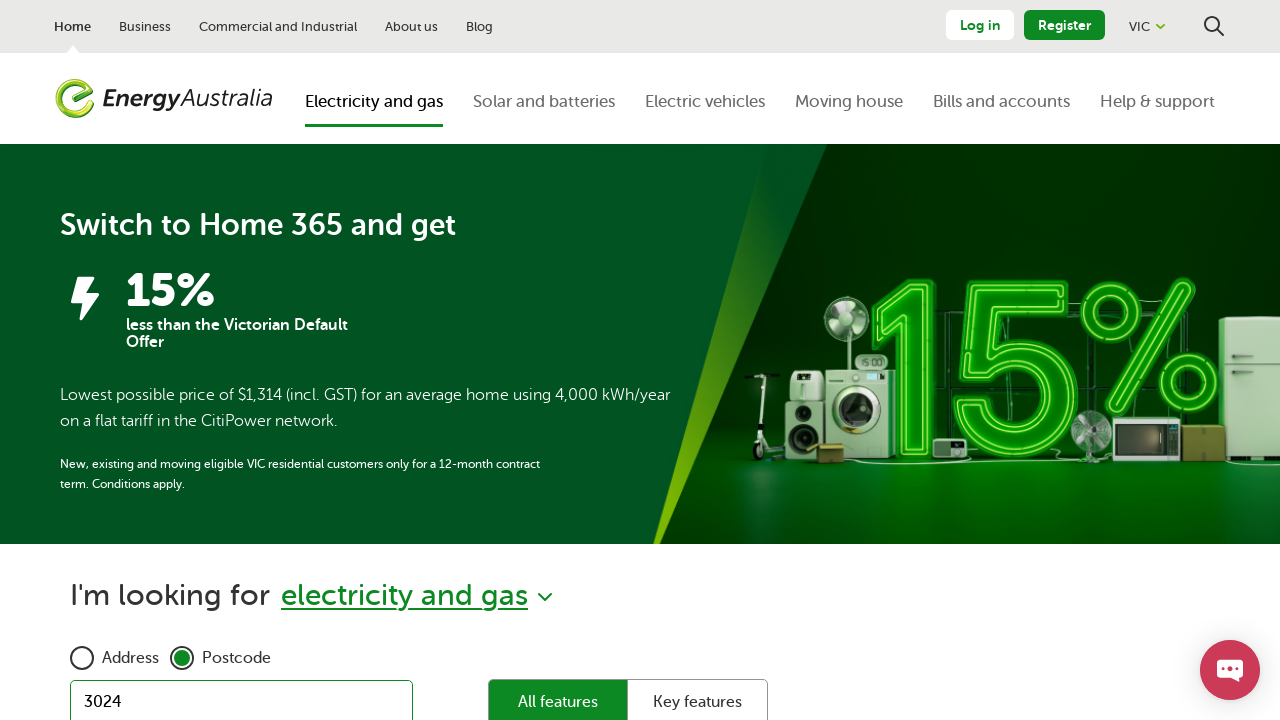

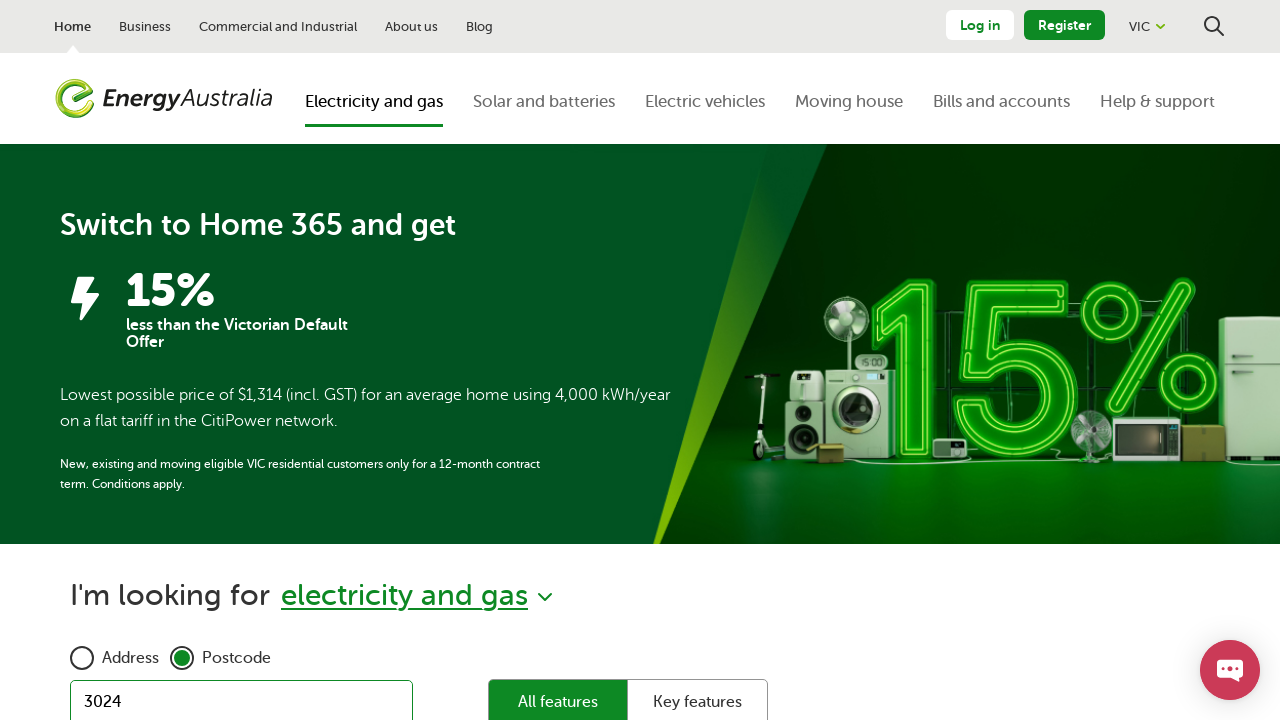